Tests drag and drop by offset functionality by dragging an element by calculated pixel offset.

Starting URL: https://selenium.dev/selenium/web/mouse_interaction.html

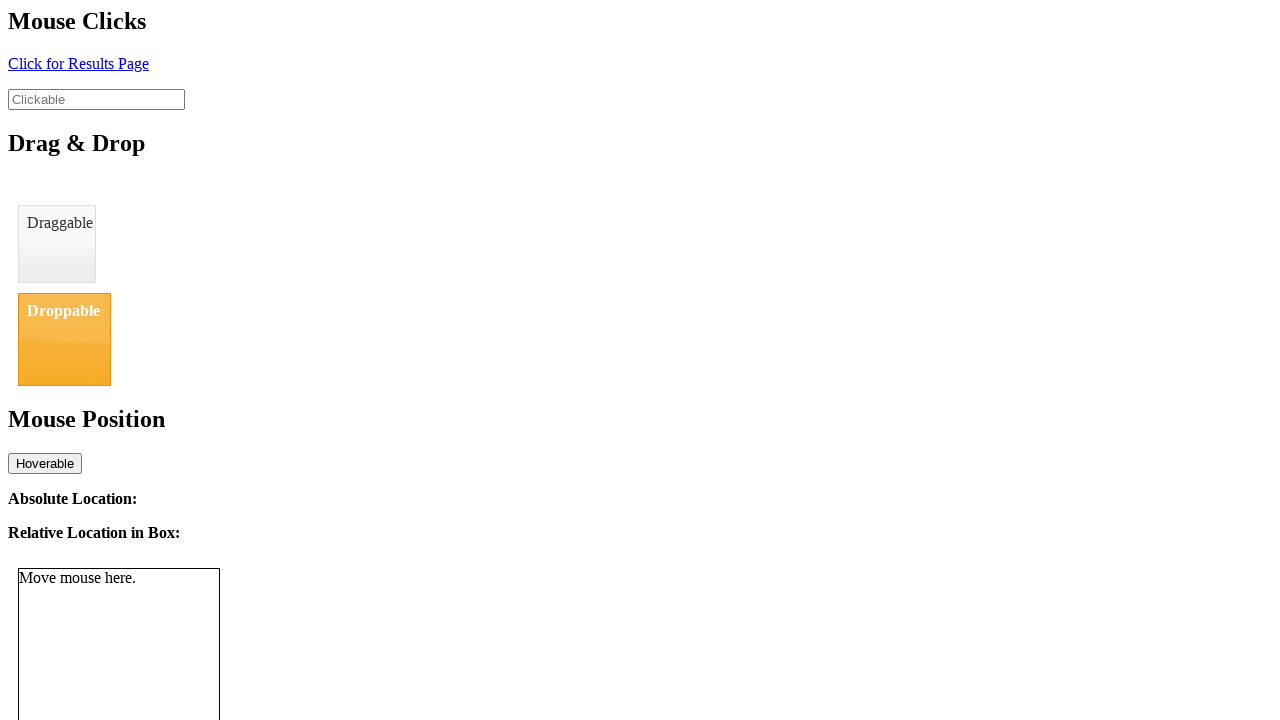

Located draggable element
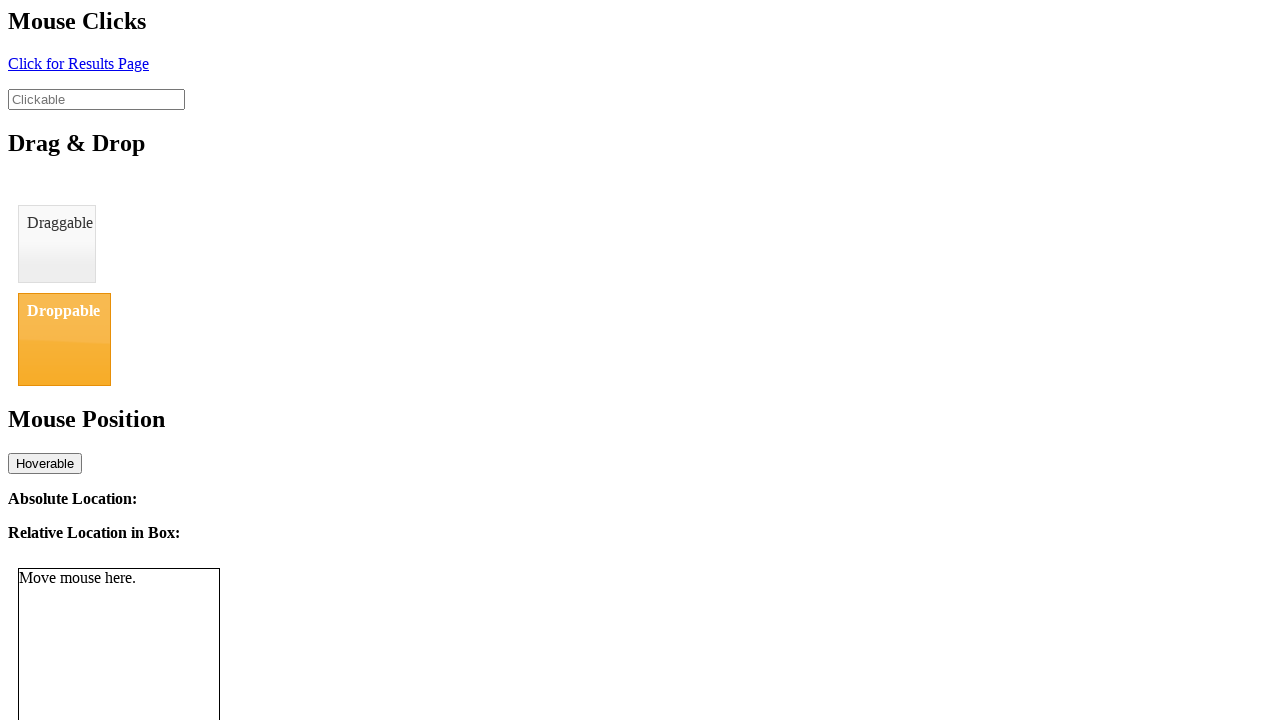

Located droppable element
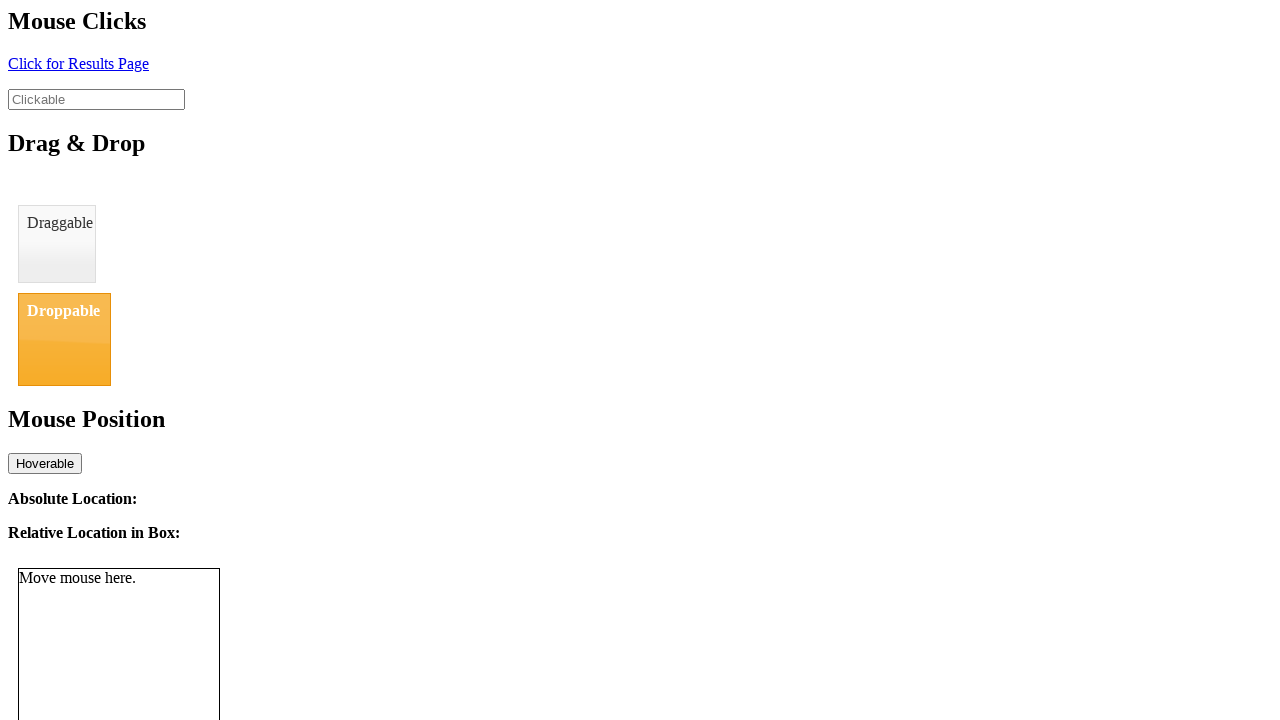

Got bounding box of draggable element
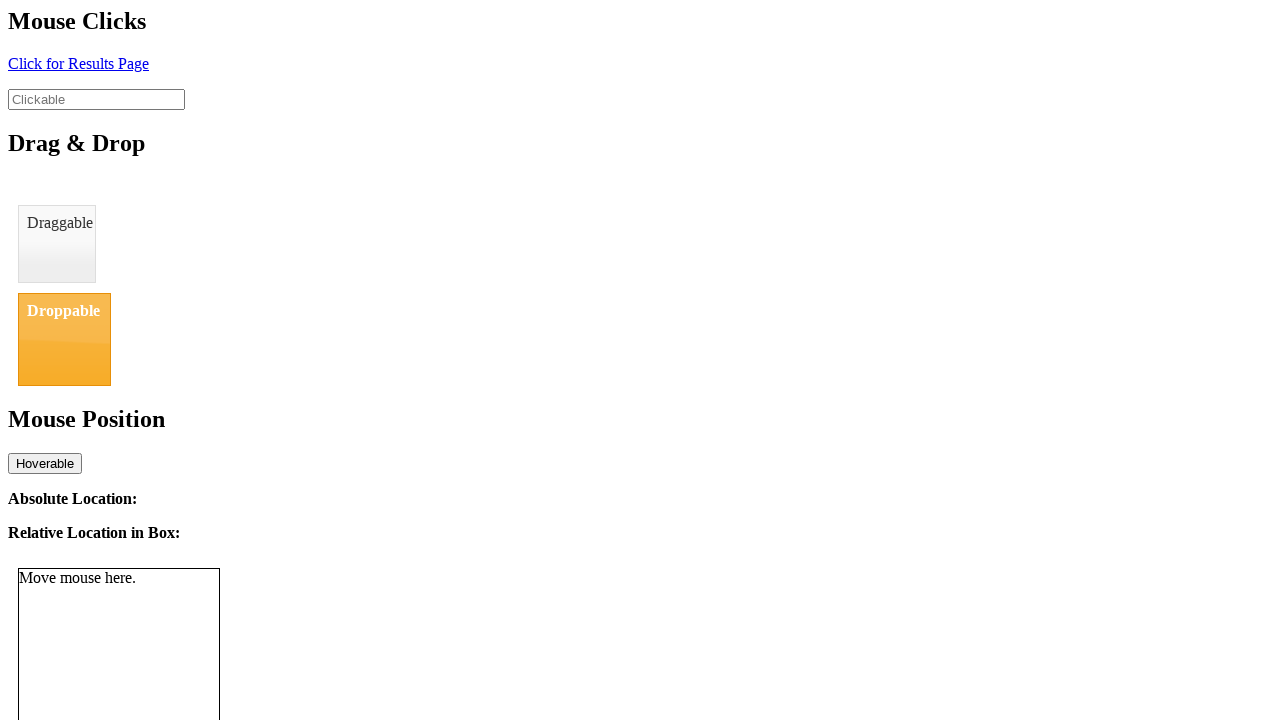

Got bounding box of droppable element
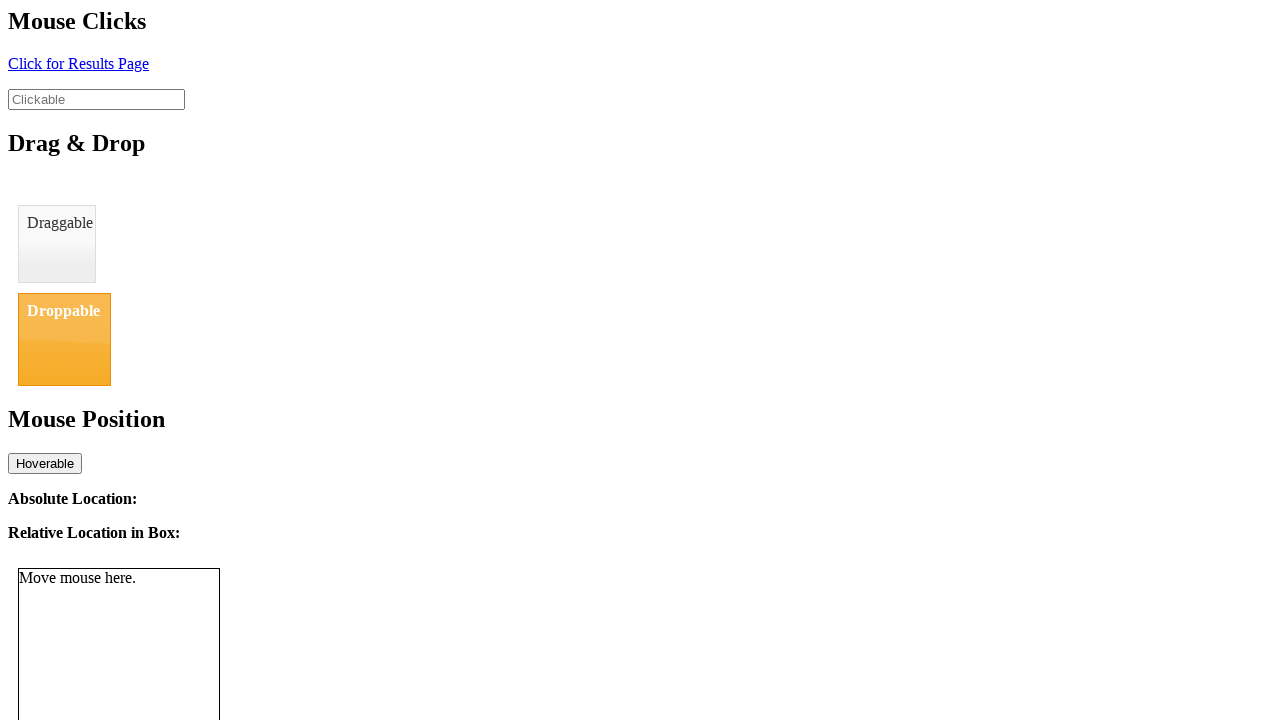

Dragged element from draggable to droppable by calculated offset at (64, 339)
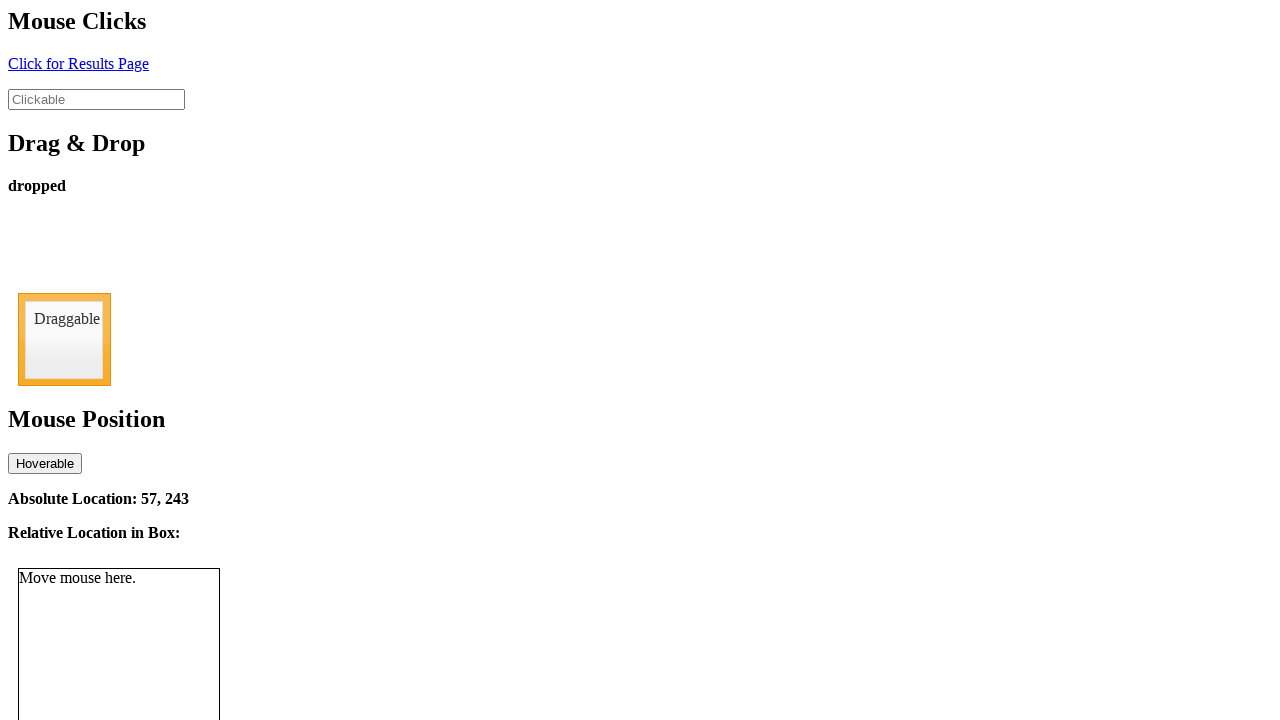

Drop status element appeared, confirming successful drag and drop
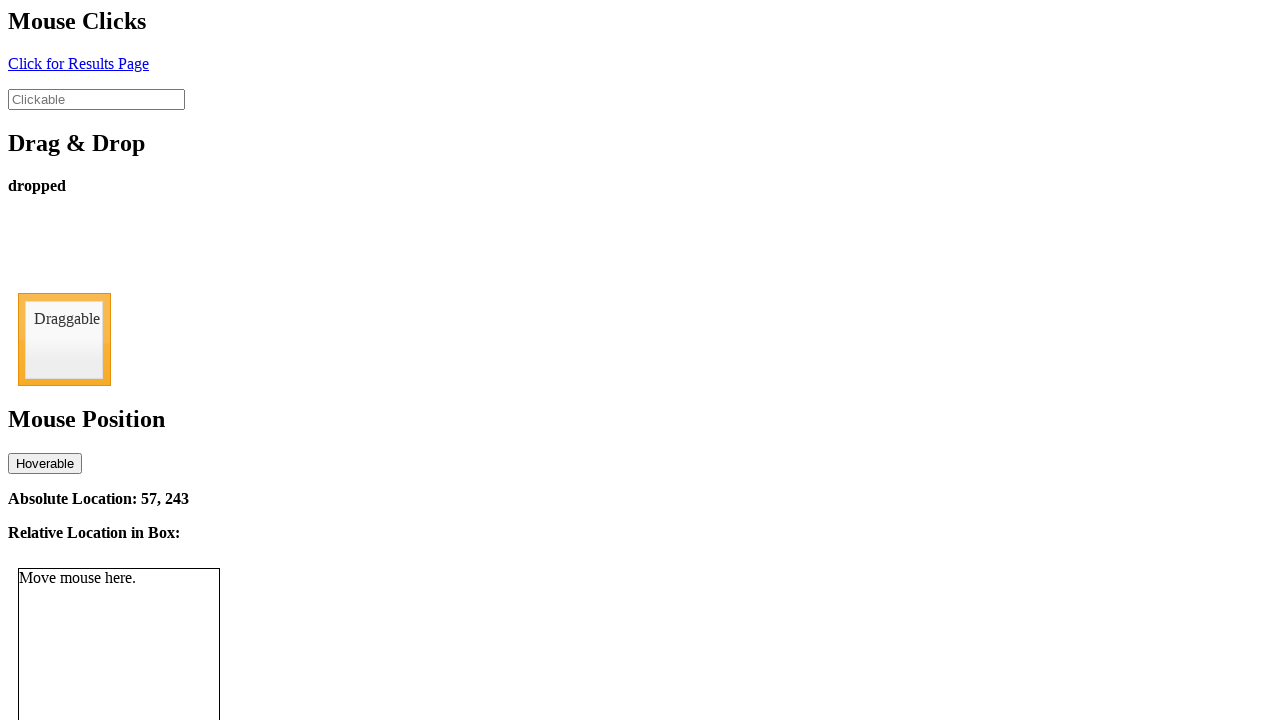

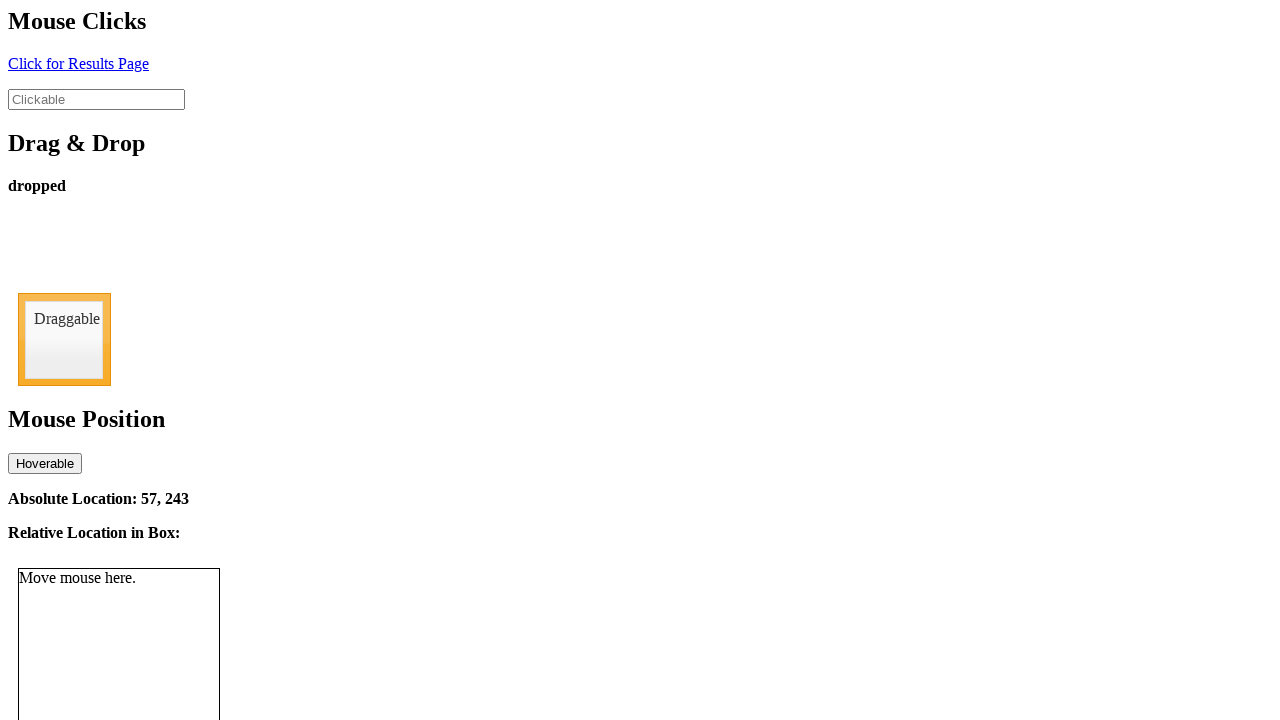